Demonstrates iframe handling by navigating to a W3Schools tryit page, clicking a submit button inside an iframe, and counting the number of frames on the page.

Starting URL: https://www.w3schools.com/jsref/tryit.asp?filename=tryjsref_submit_get

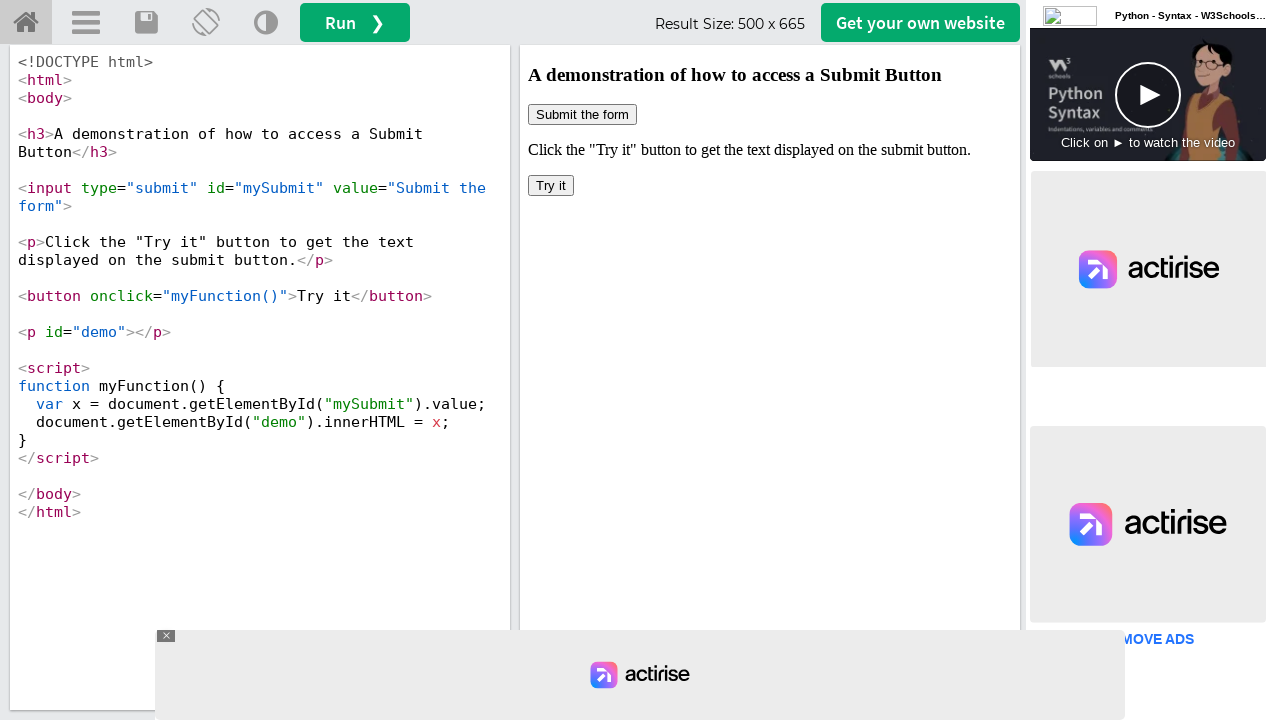

Waited for iframe with id 'iframeResult' to load
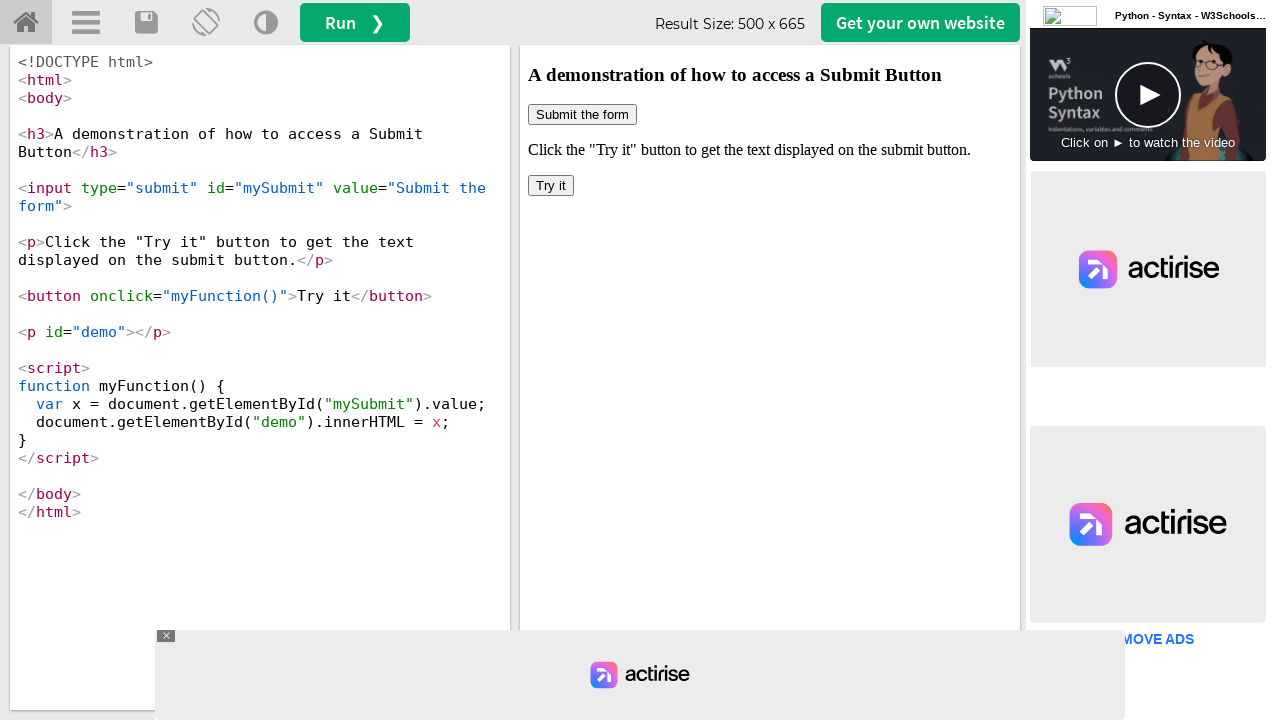

Clicked submit button inside the iframe at (551, 186) on #iframeResult >> internal:control=enter-frame >> body > button
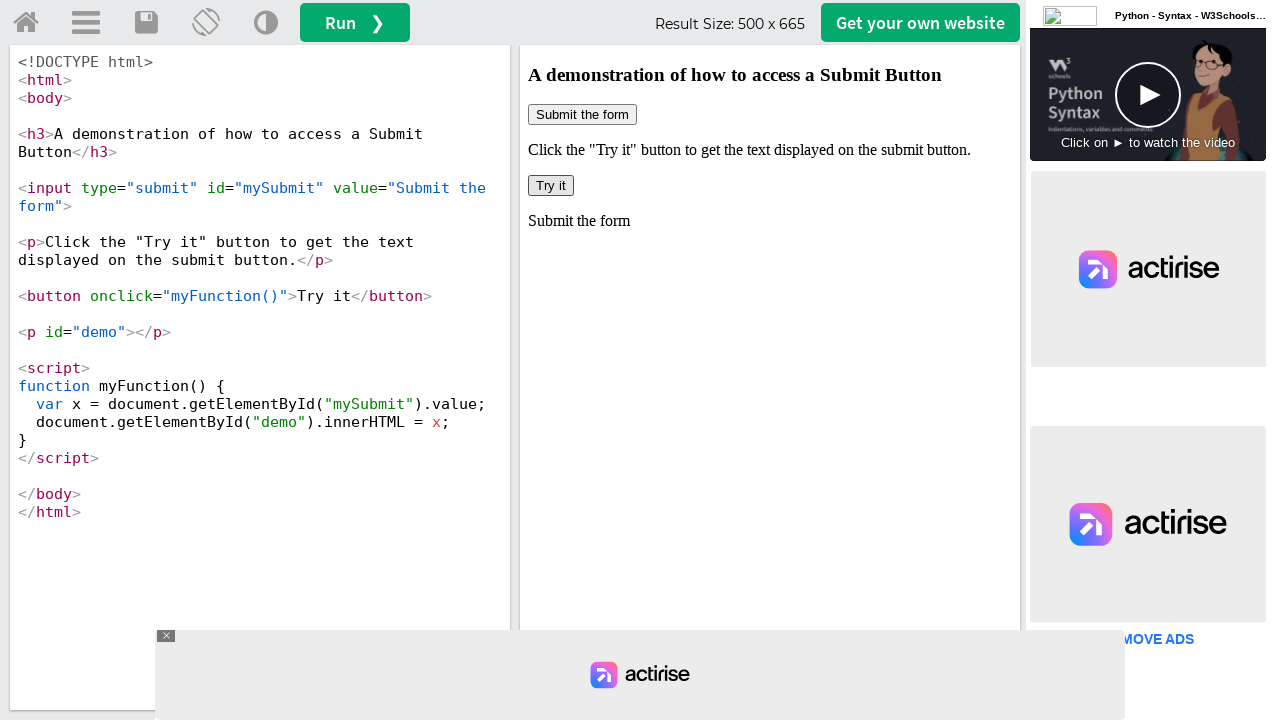

Counted 7 iframes on the page
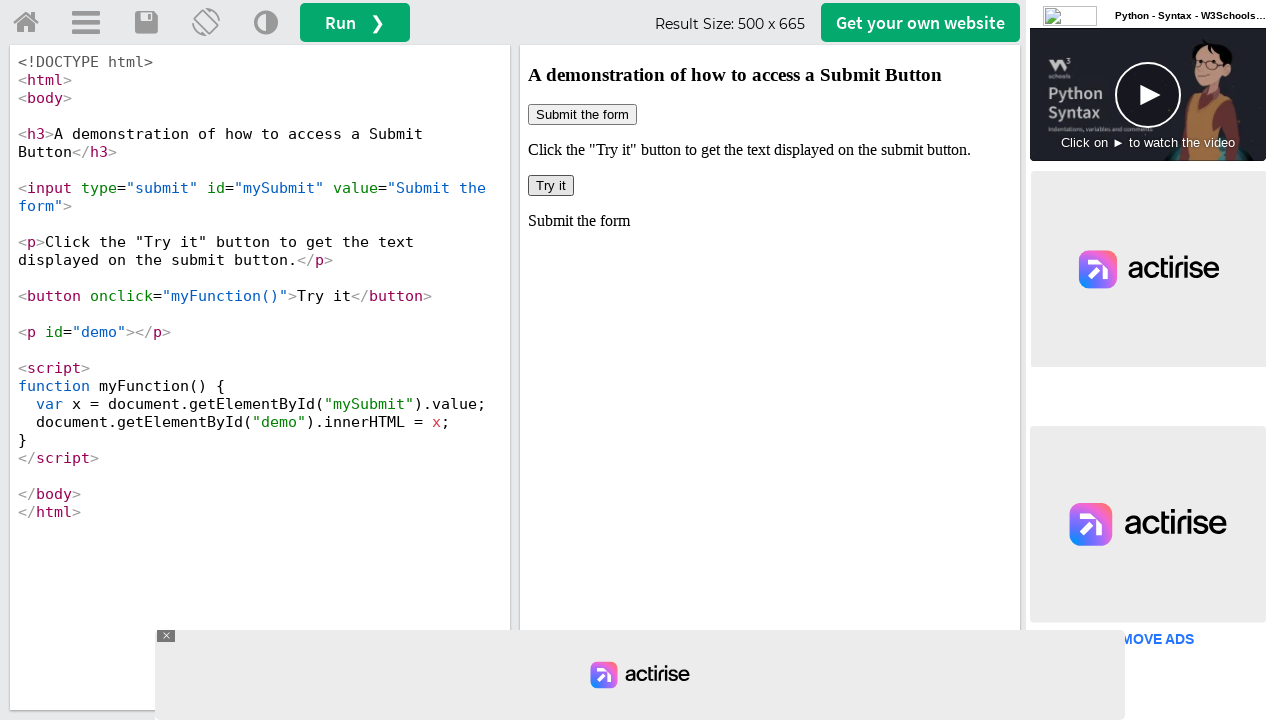

Retrieved iframe 1 id: iframeResult
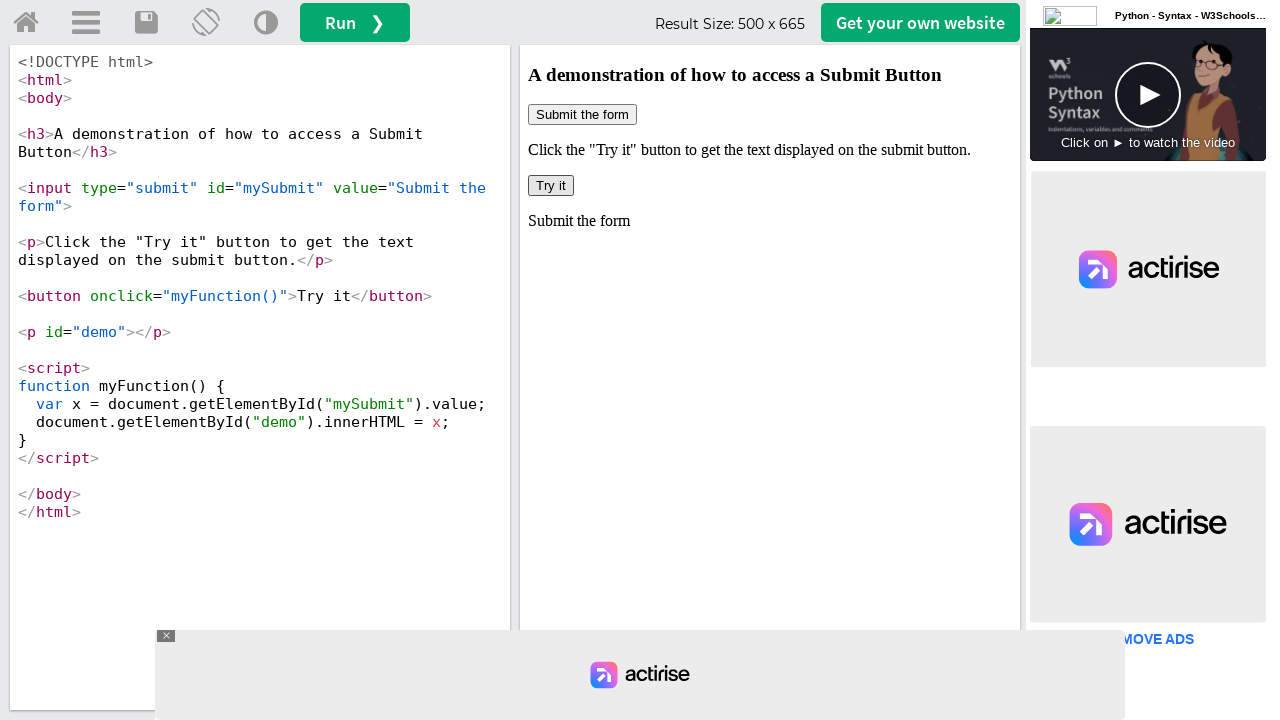

Retrieved iframe 2 id: None
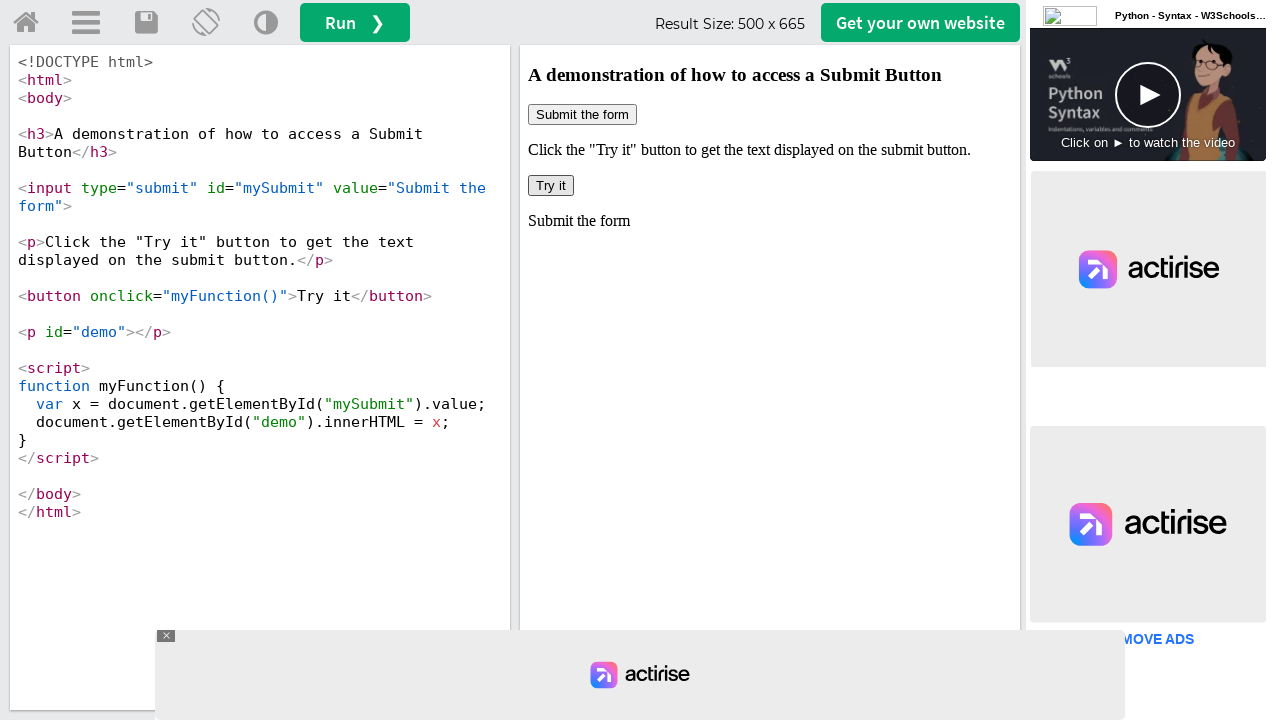

Retrieved iframe 3 id: None
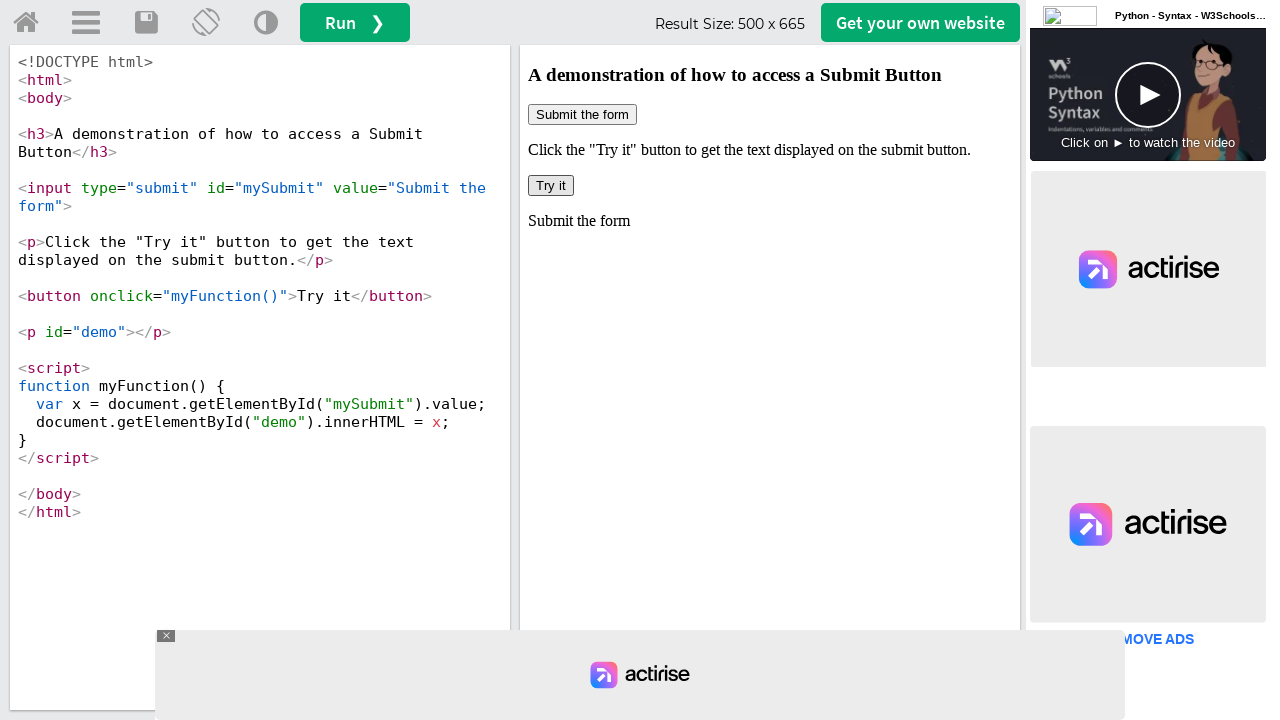

Retrieved iframe 4 id: None
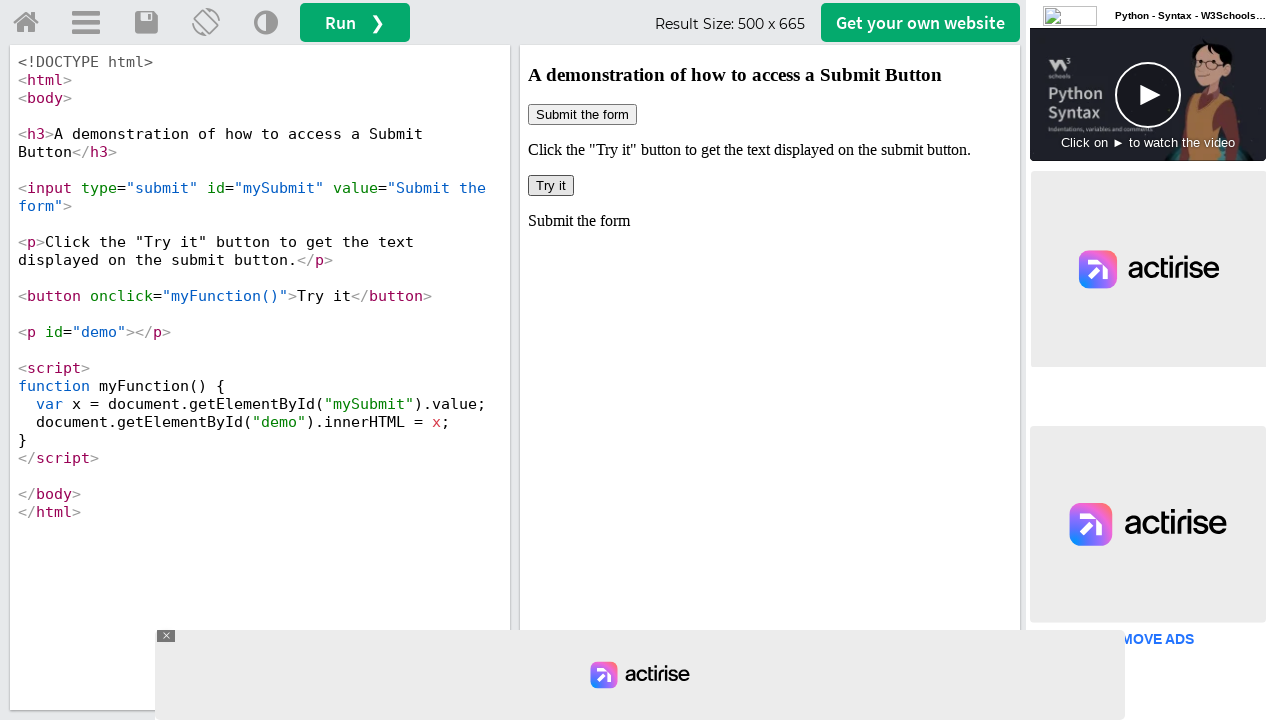

Retrieved iframe 5 id: None
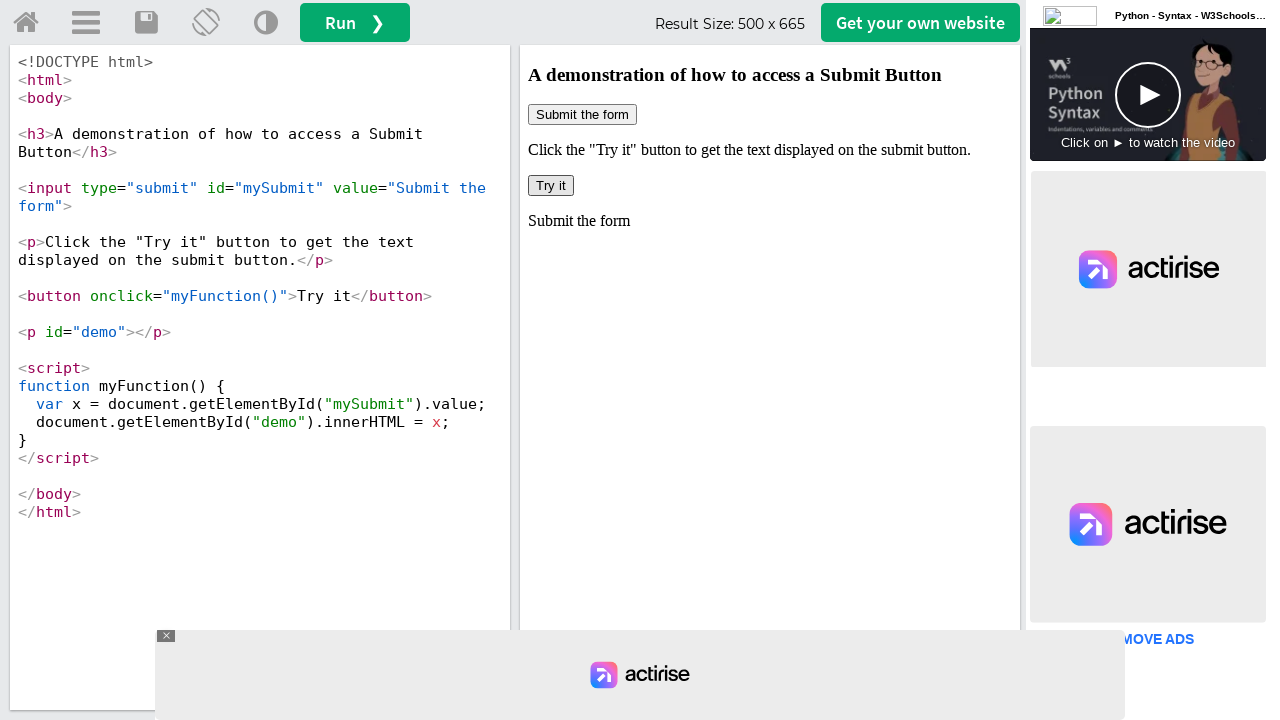

Retrieved iframe 6 id: None
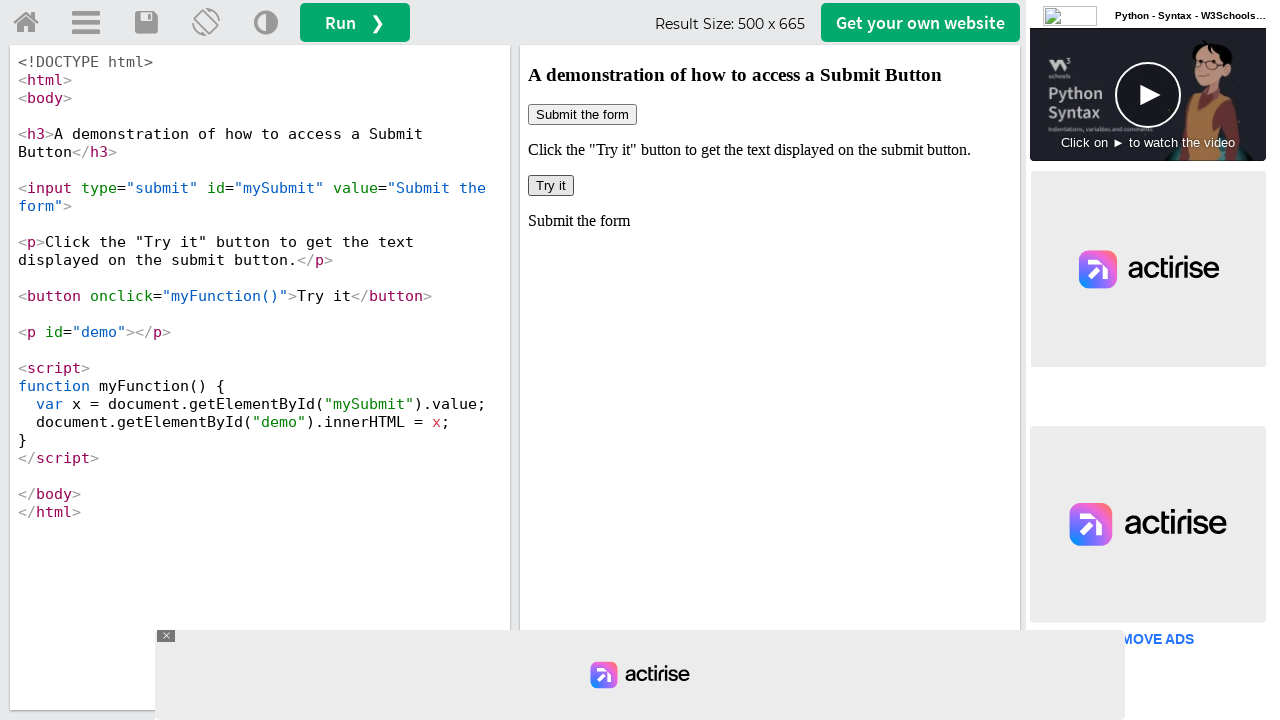

Retrieved iframe 7 id: 154436ac340d5e
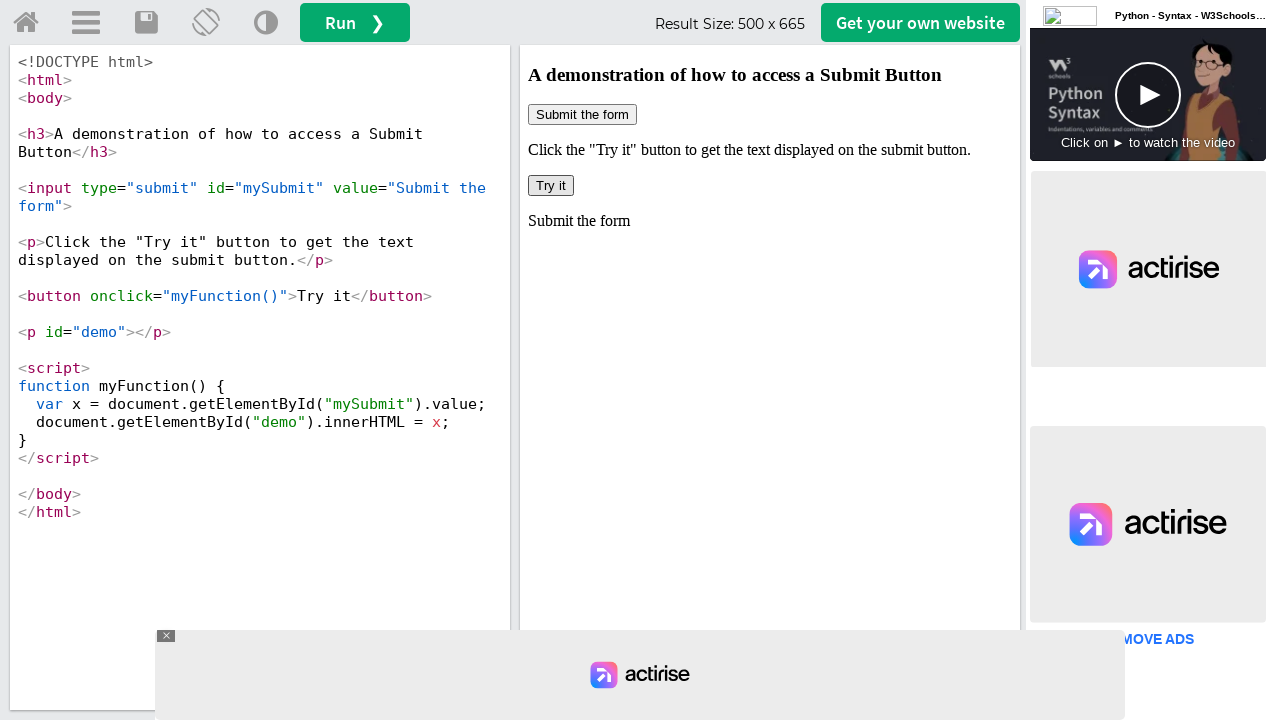

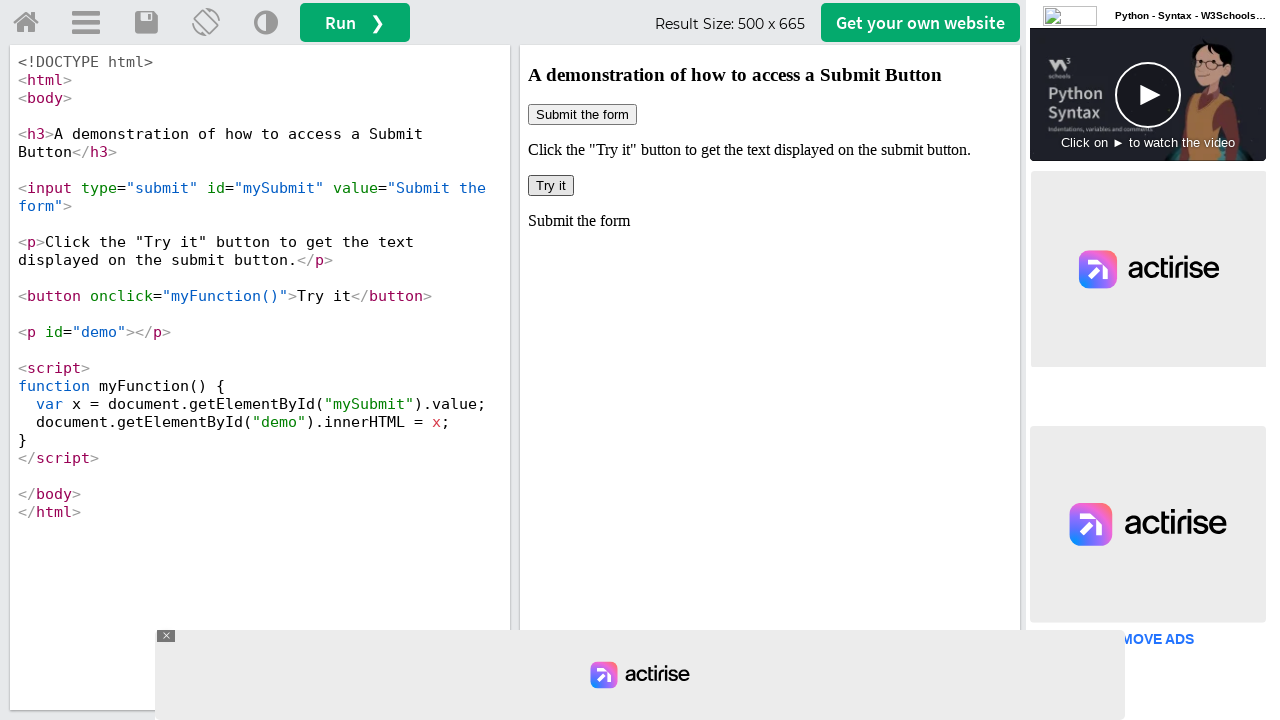